Tests todo list functionality by adding multiple todo items and locating a specific todo item for editing

Starting URL: https://todolist.james.am/#/

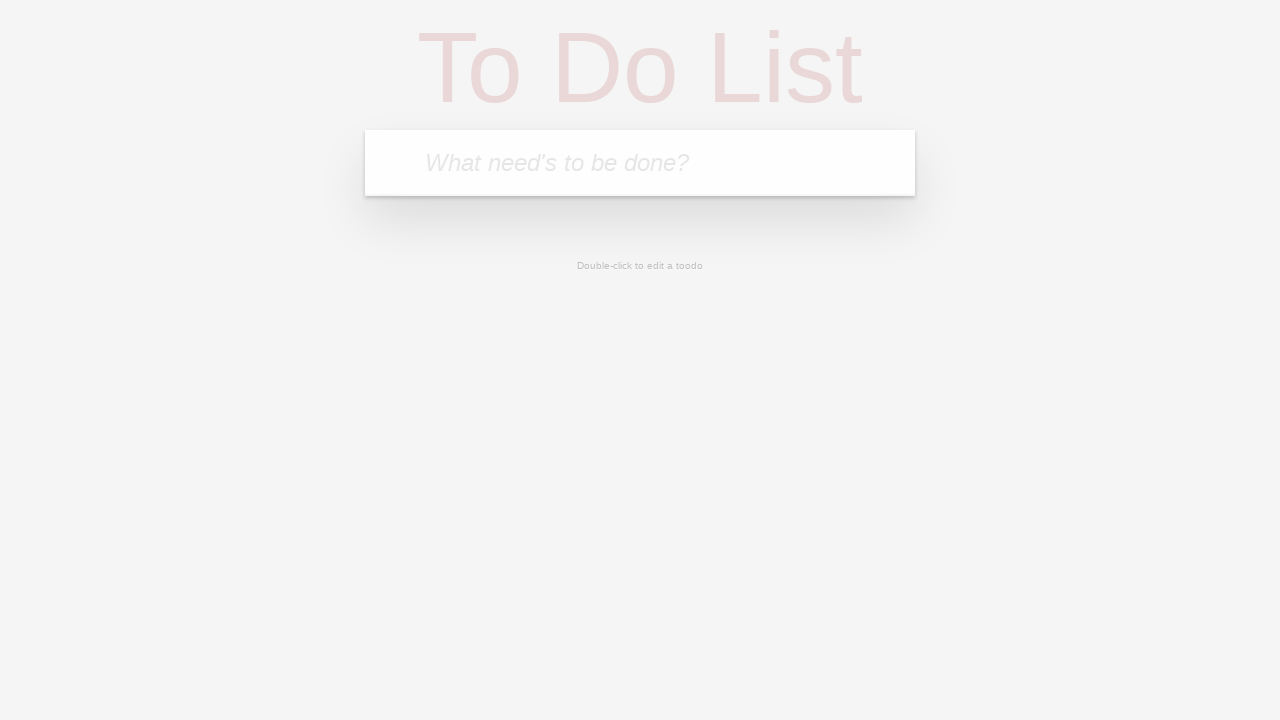

New todo input field loaded
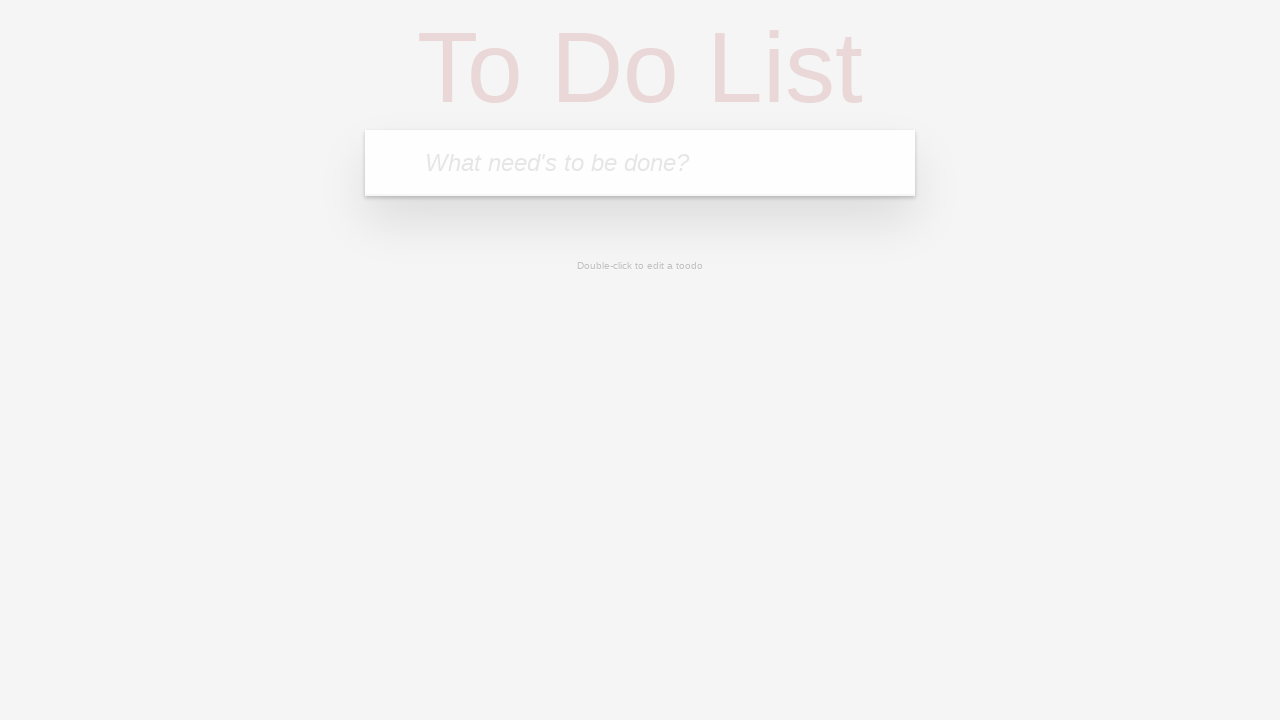

Filled first todo item '1 uzduotis' on .new-todo
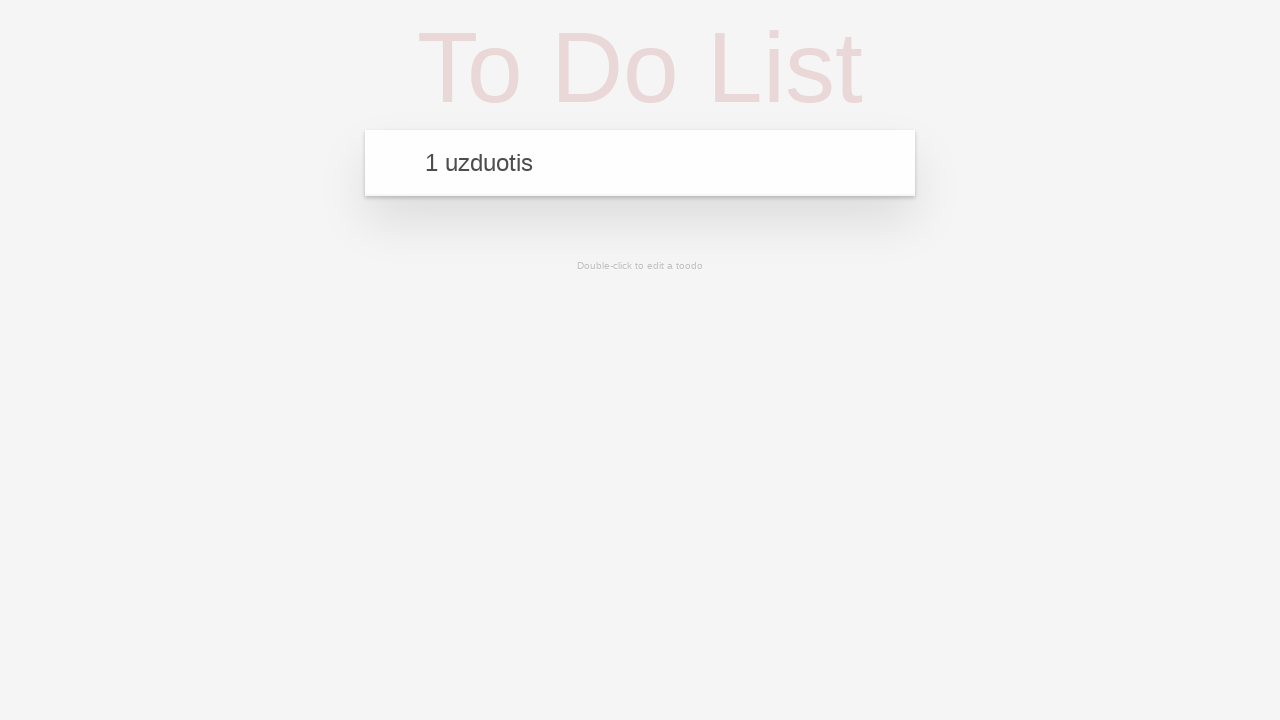

Pressed Enter to add first todo item on .new-todo
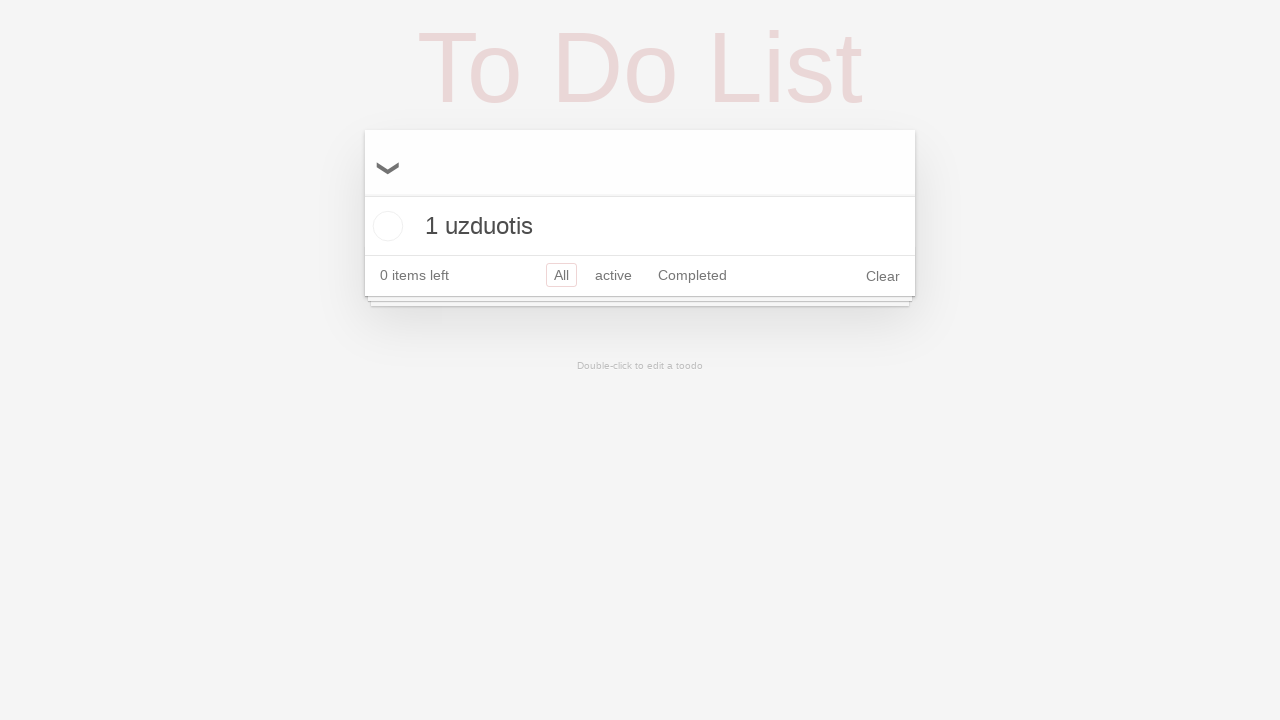

Filled second todo item '2 uzduotis' on .new-todo
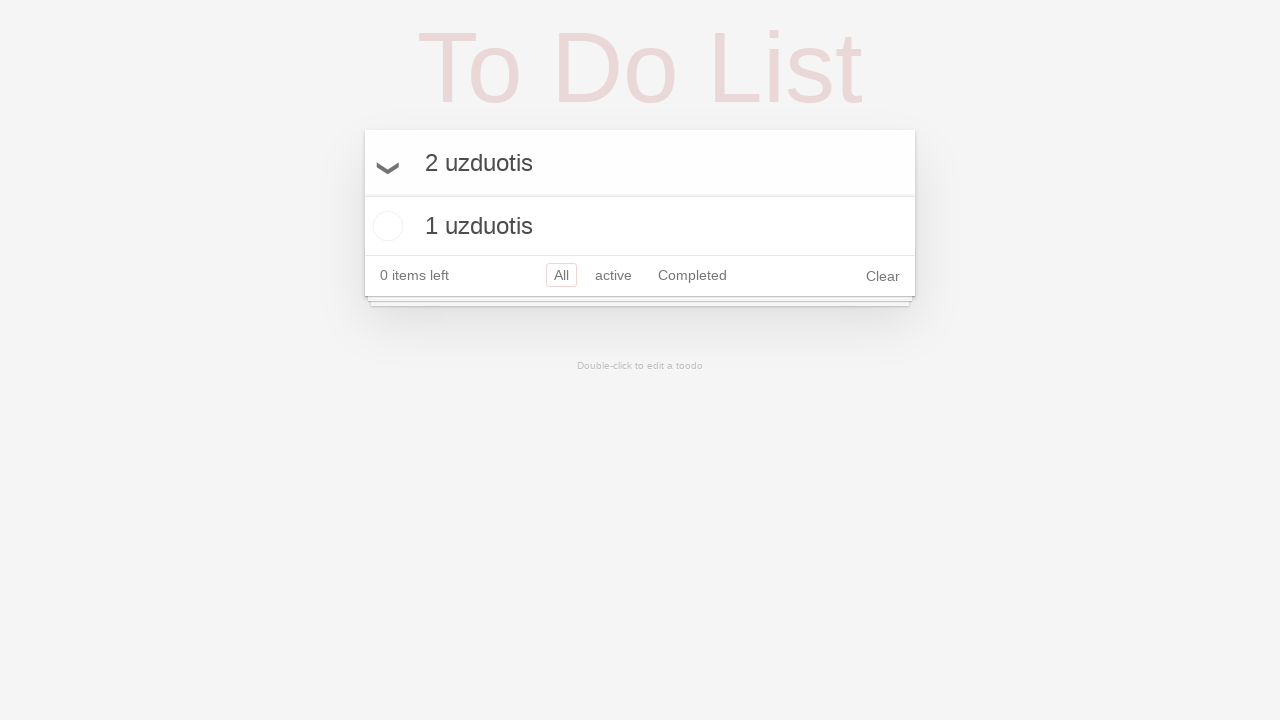

Pressed Enter to add second todo item on .new-todo
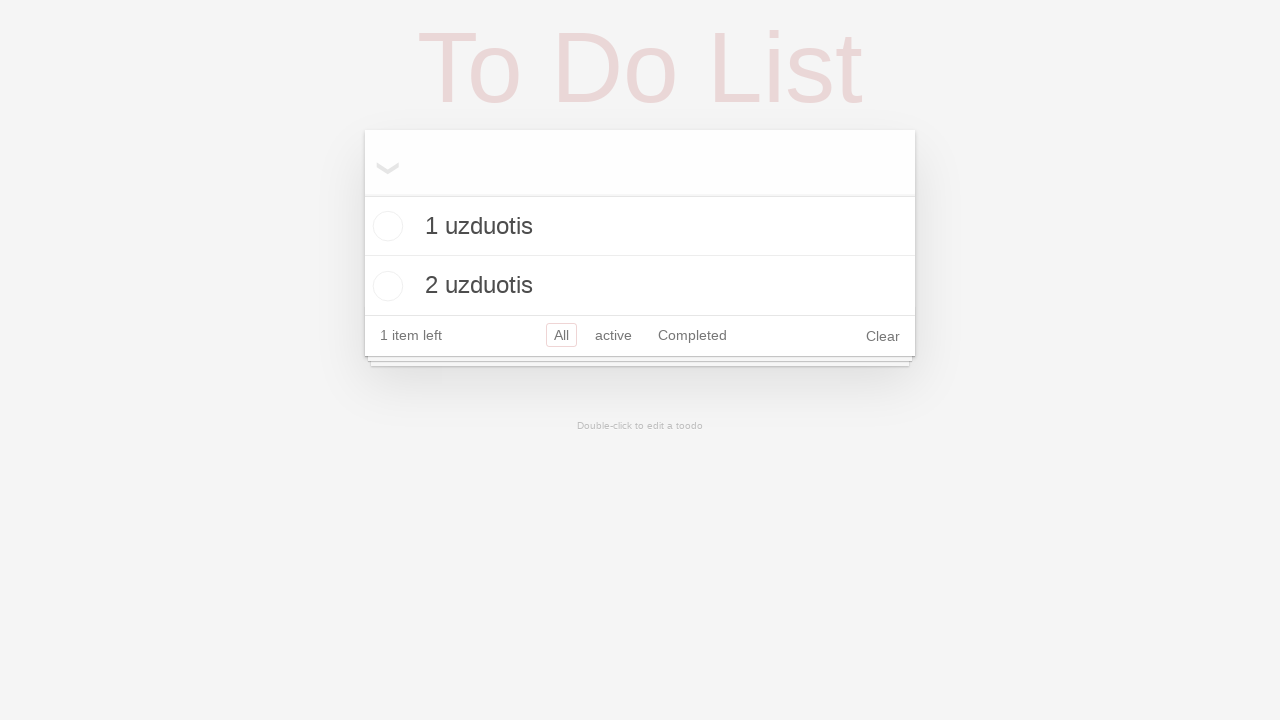

Filled third todo item '3 uzduotis' on .new-todo
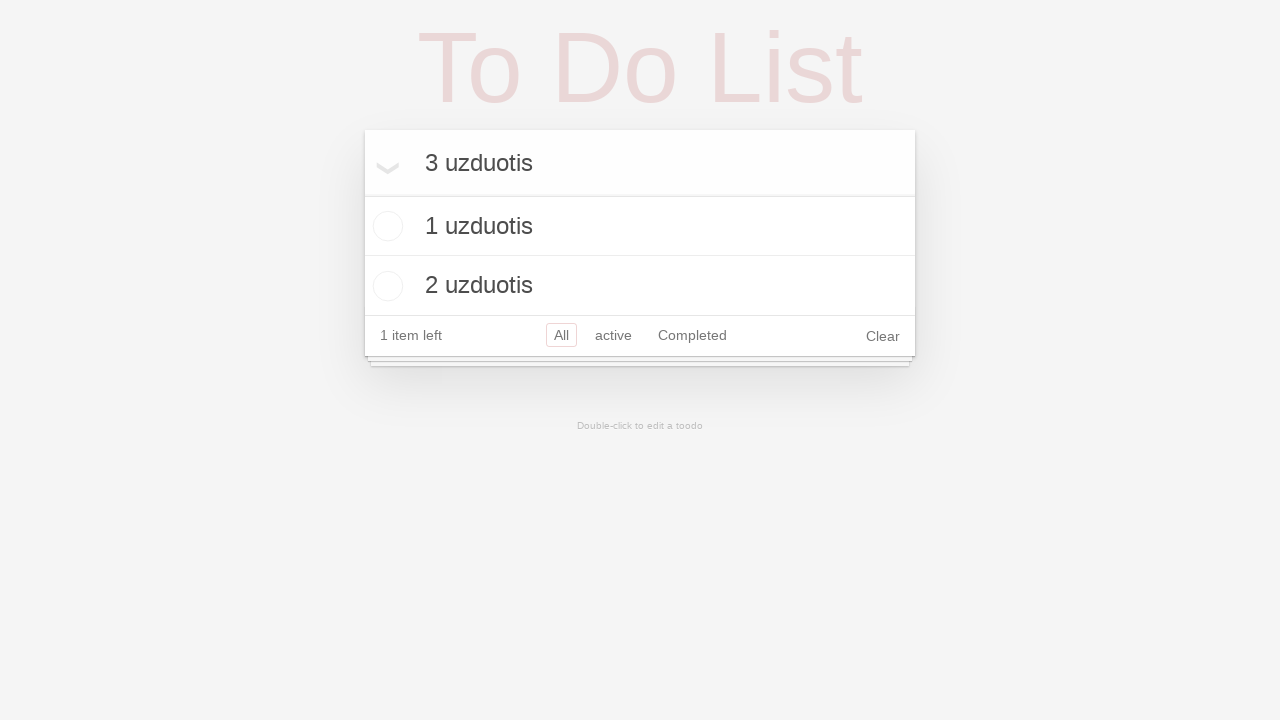

Pressed Enter to add third todo item on .new-todo
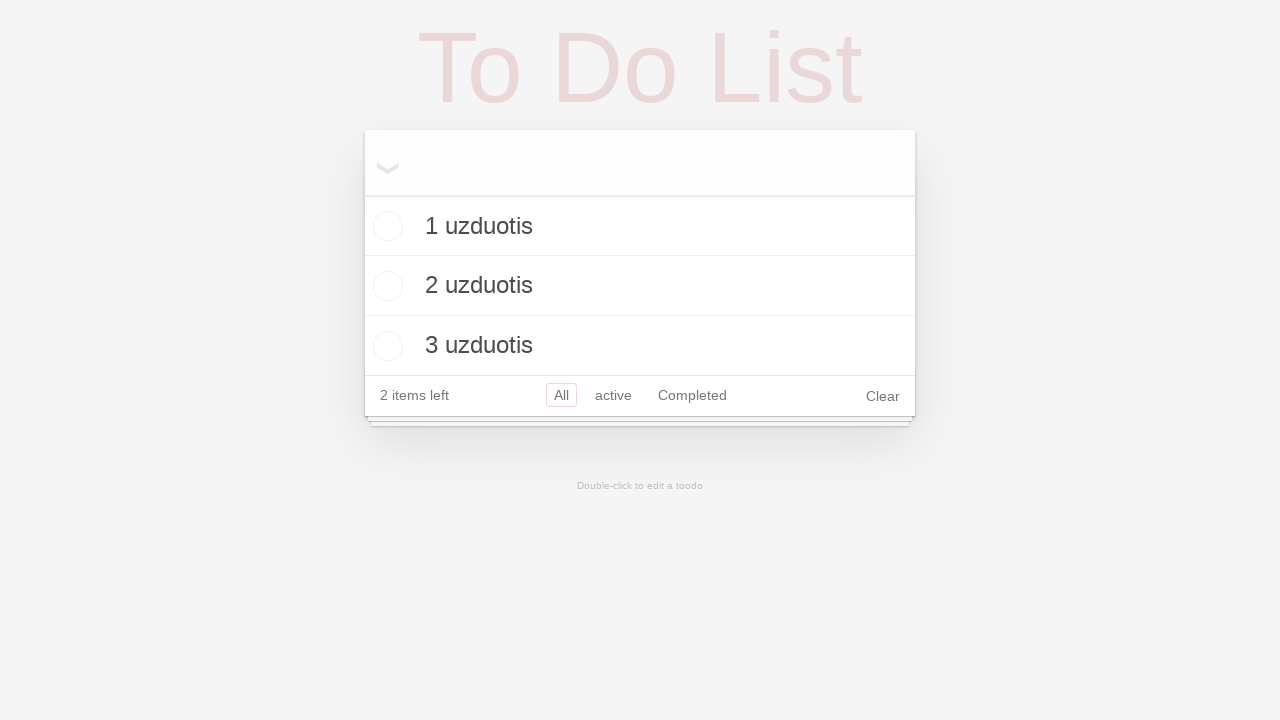

Filled fourth todo item '4 uzduotis' on .new-todo
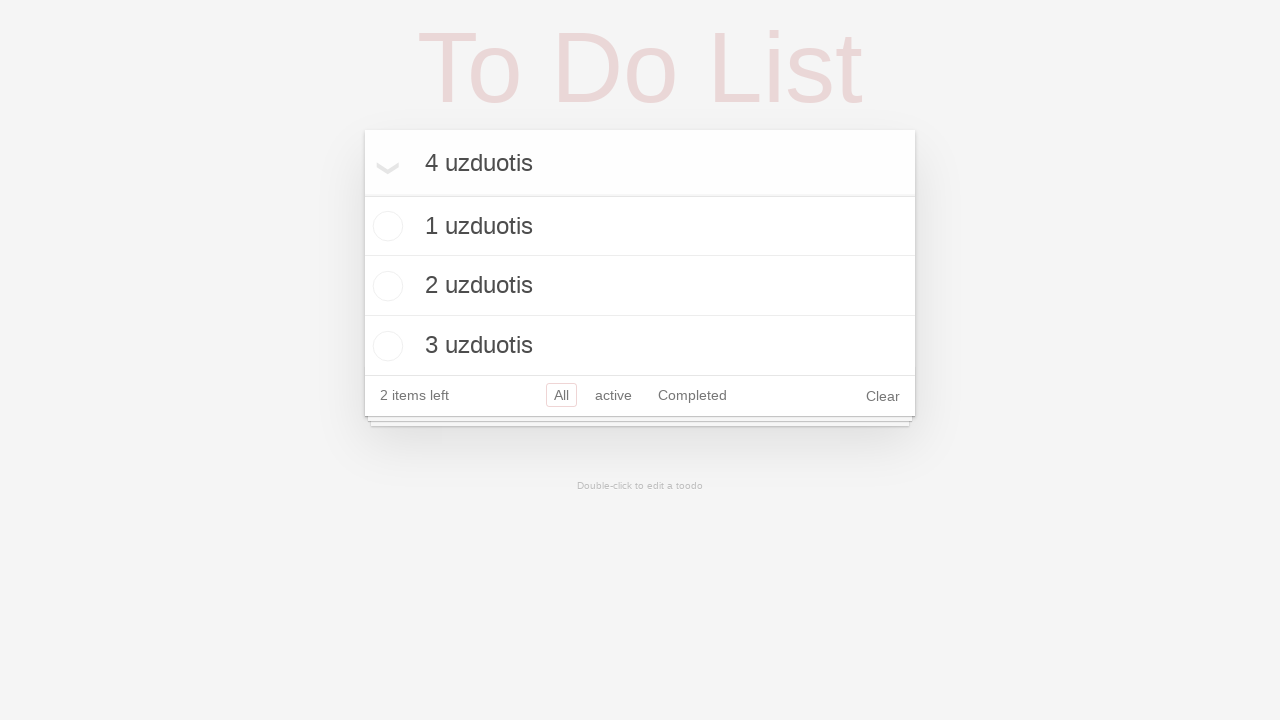

Pressed Enter to add fourth todo item on .new-todo
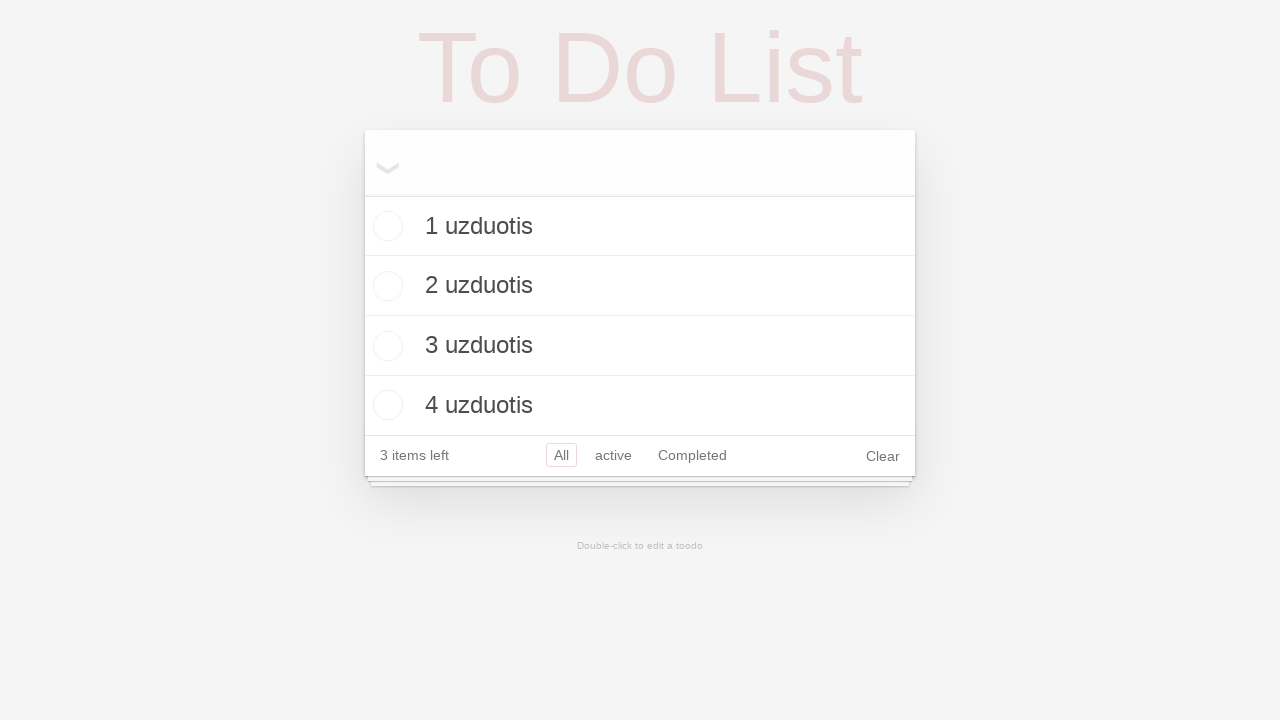

Filled fifth todo item '5 uzduotis' on .new-todo
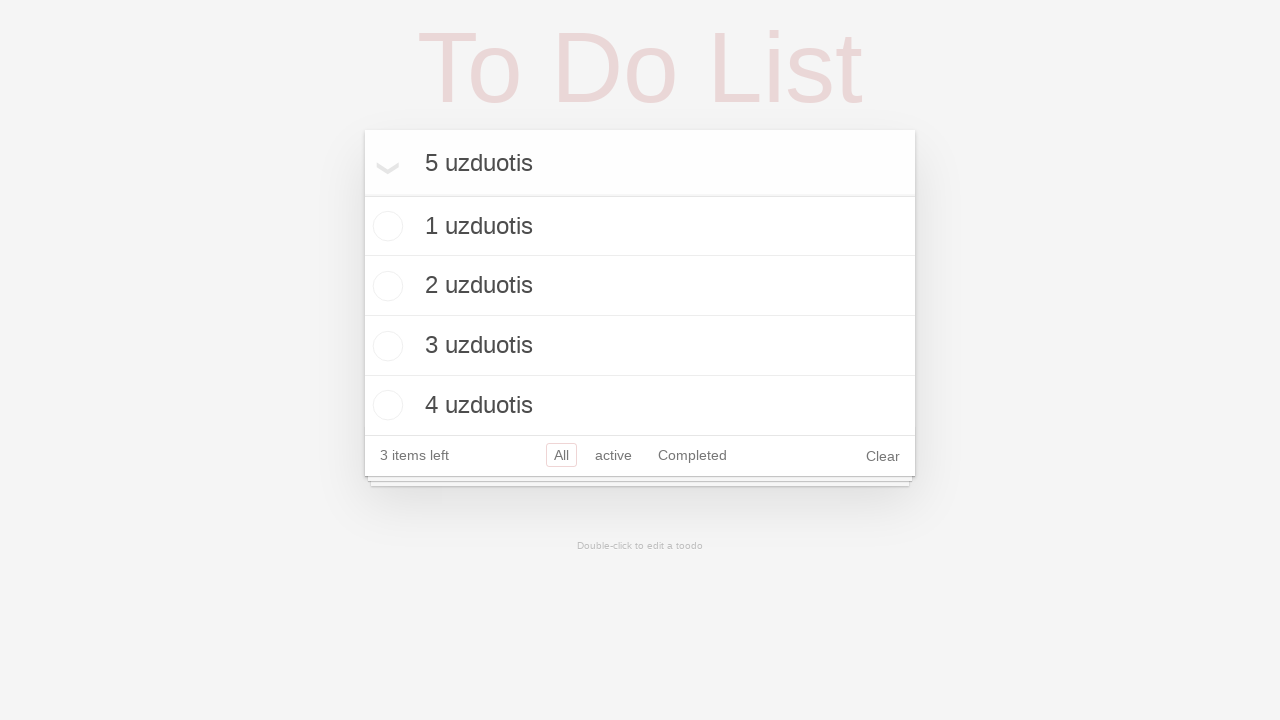

Pressed Enter to add fifth todo item on .new-todo
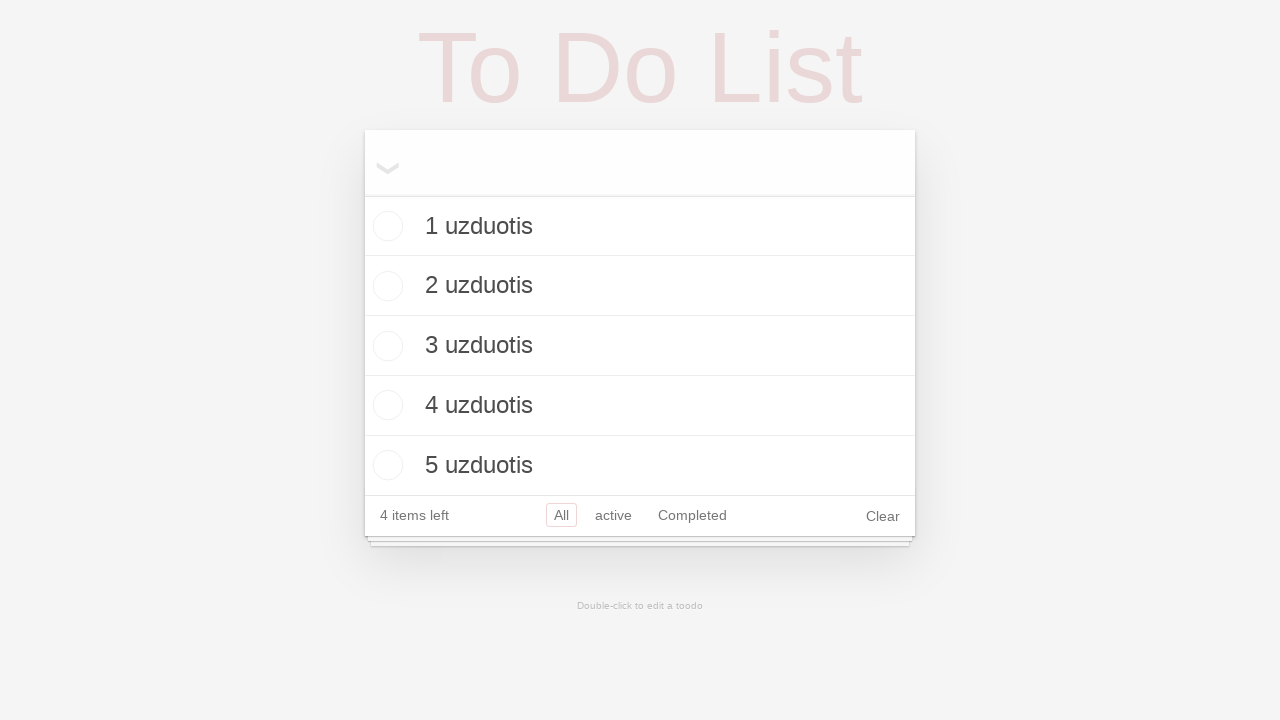

Filled sixth todo item '6 uzduotis' on .new-todo
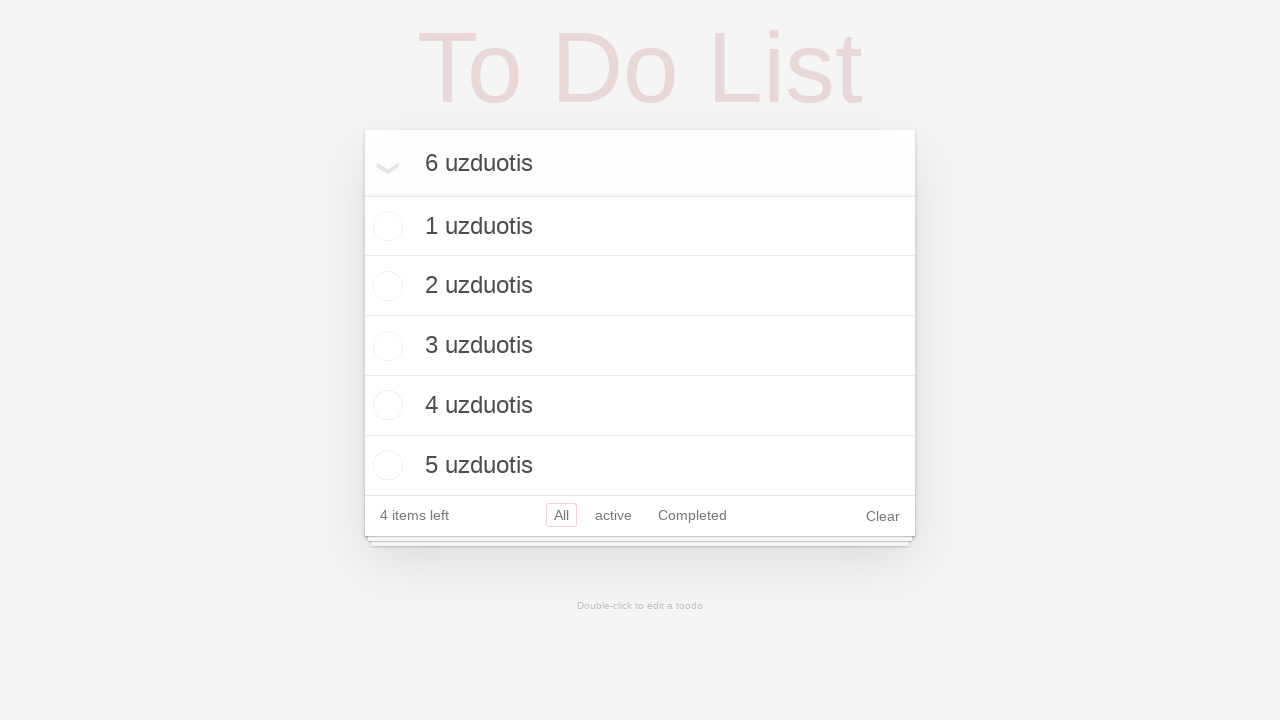

Pressed Enter to add sixth todo item on .new-todo
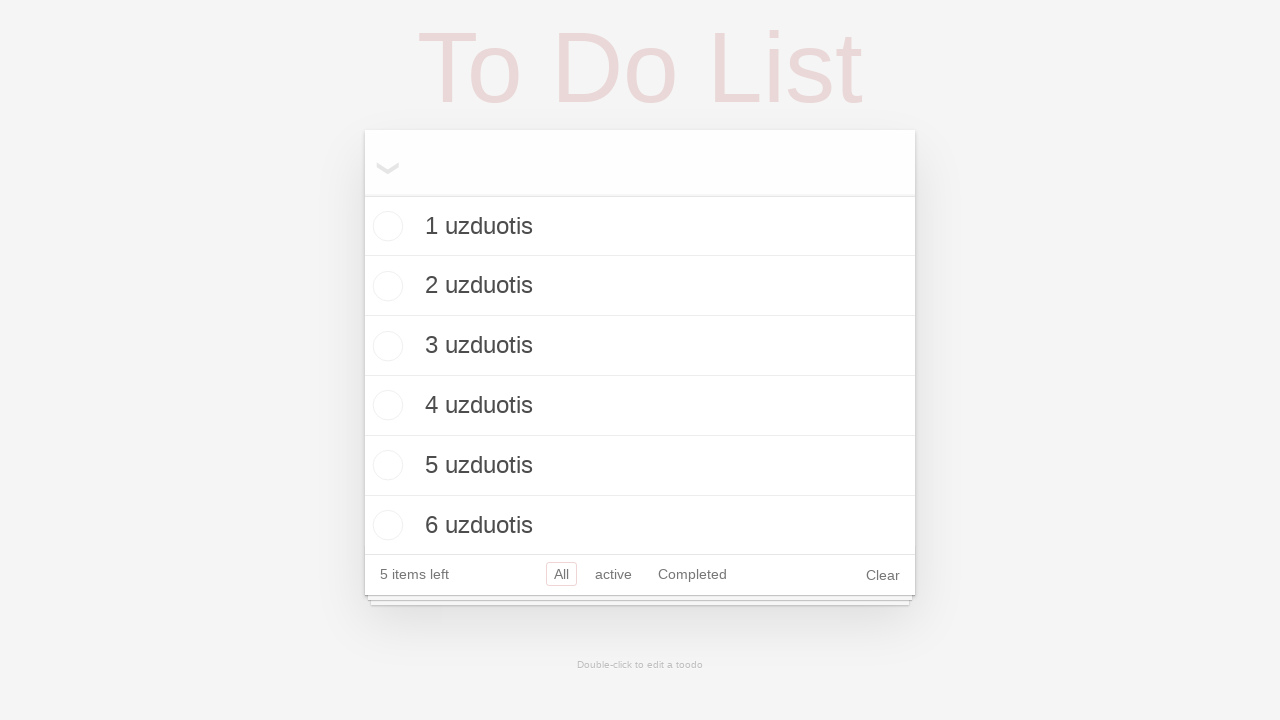

Located third todo item '3 uzduotis' in the todo list
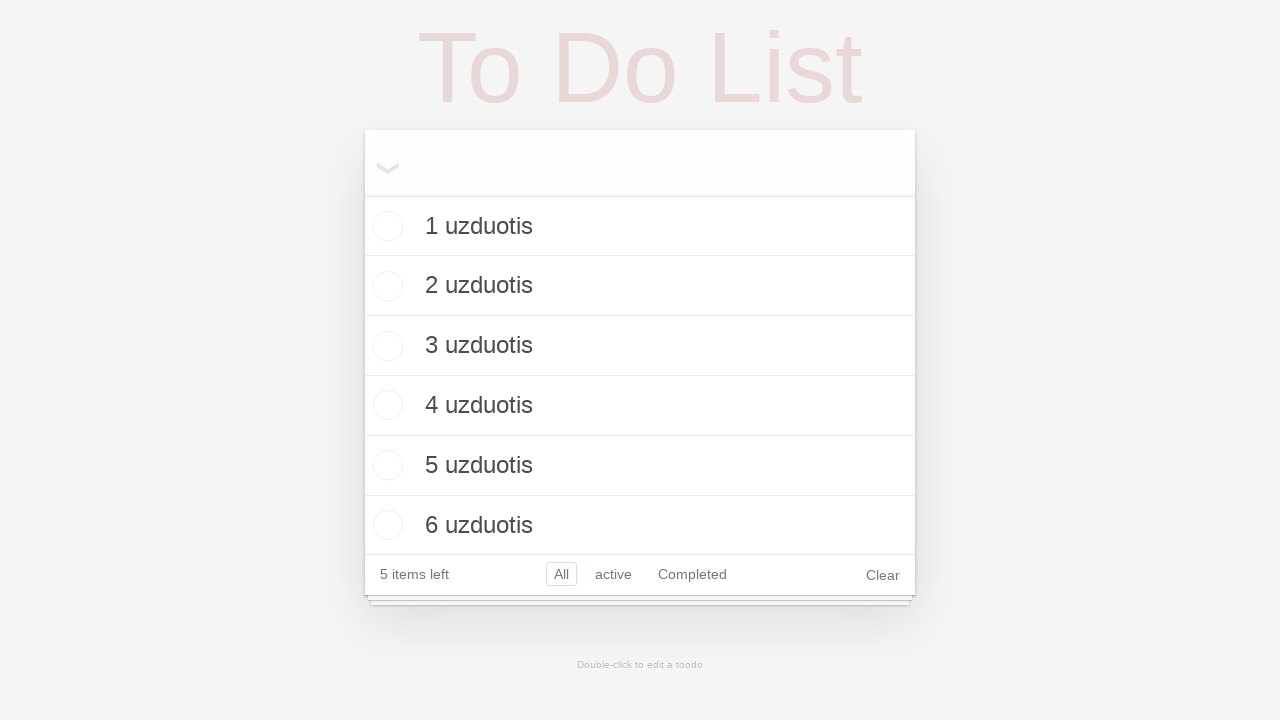

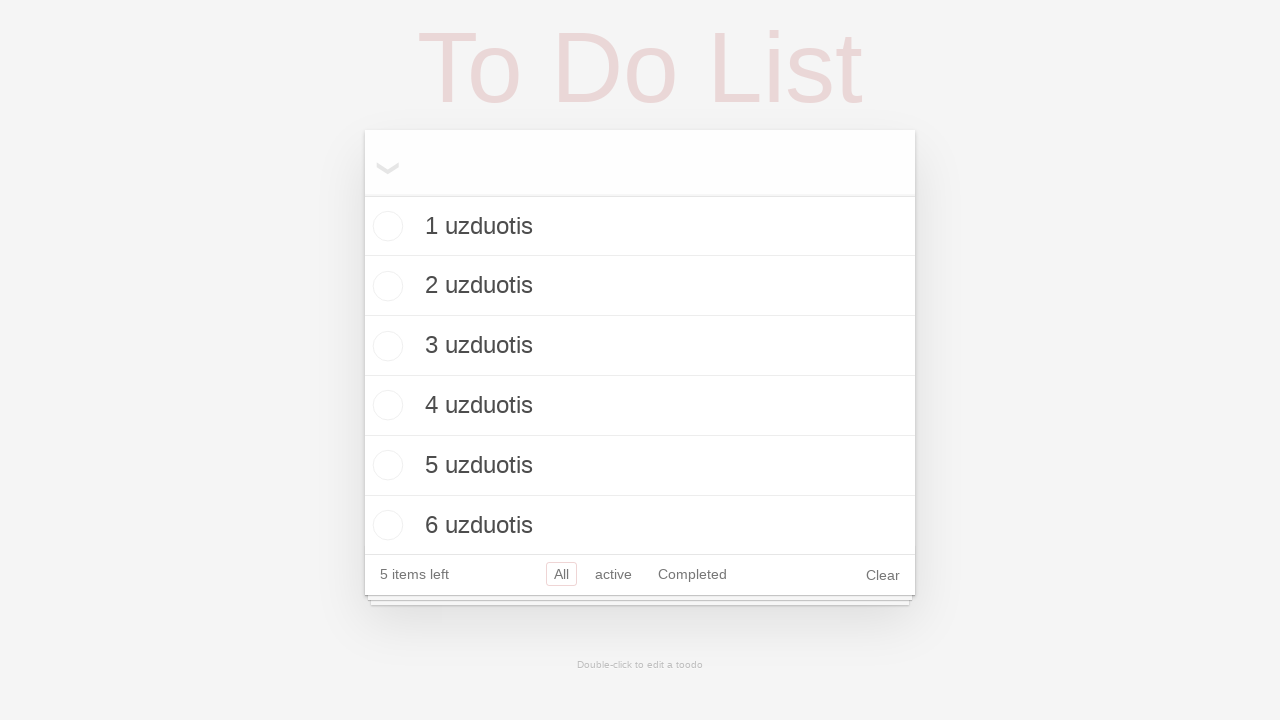